Tests keyboard navigation and form filling on a registration page using keyboard actions like TAB and SHIFT

Starting URL: https://demoqa.com/register

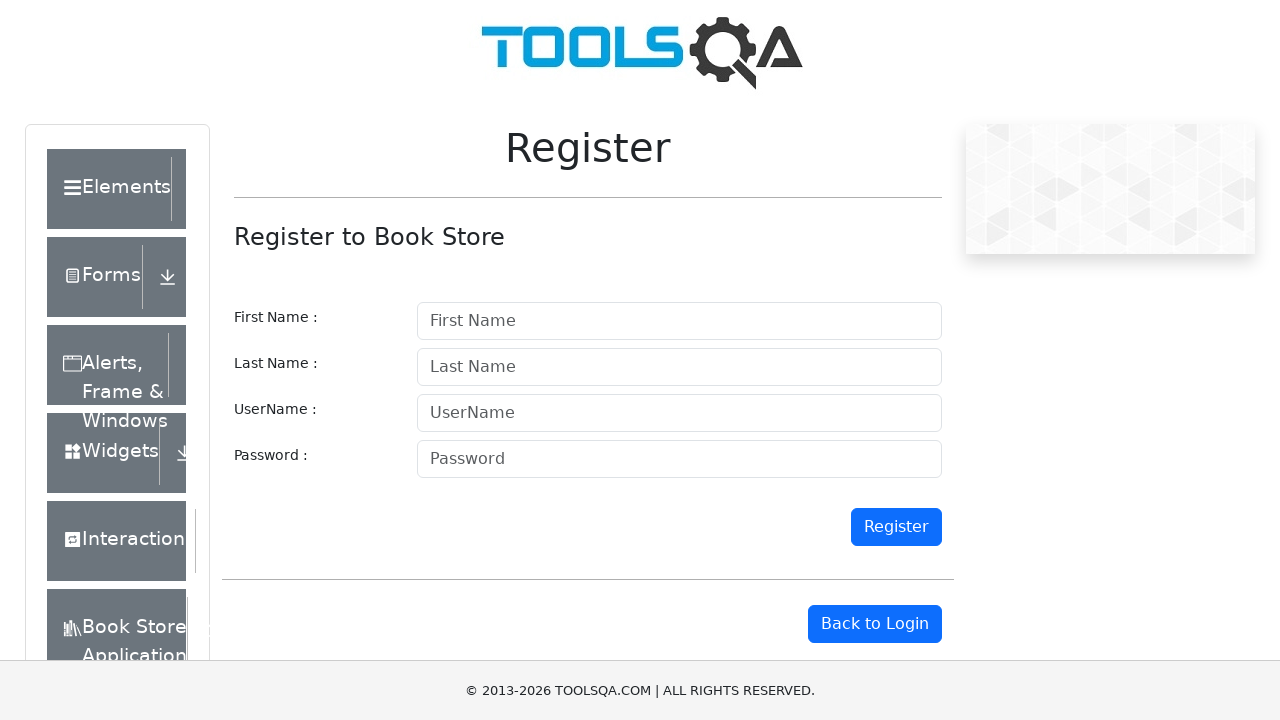

Clicked on firstname input field at (679, 321) on #firstname
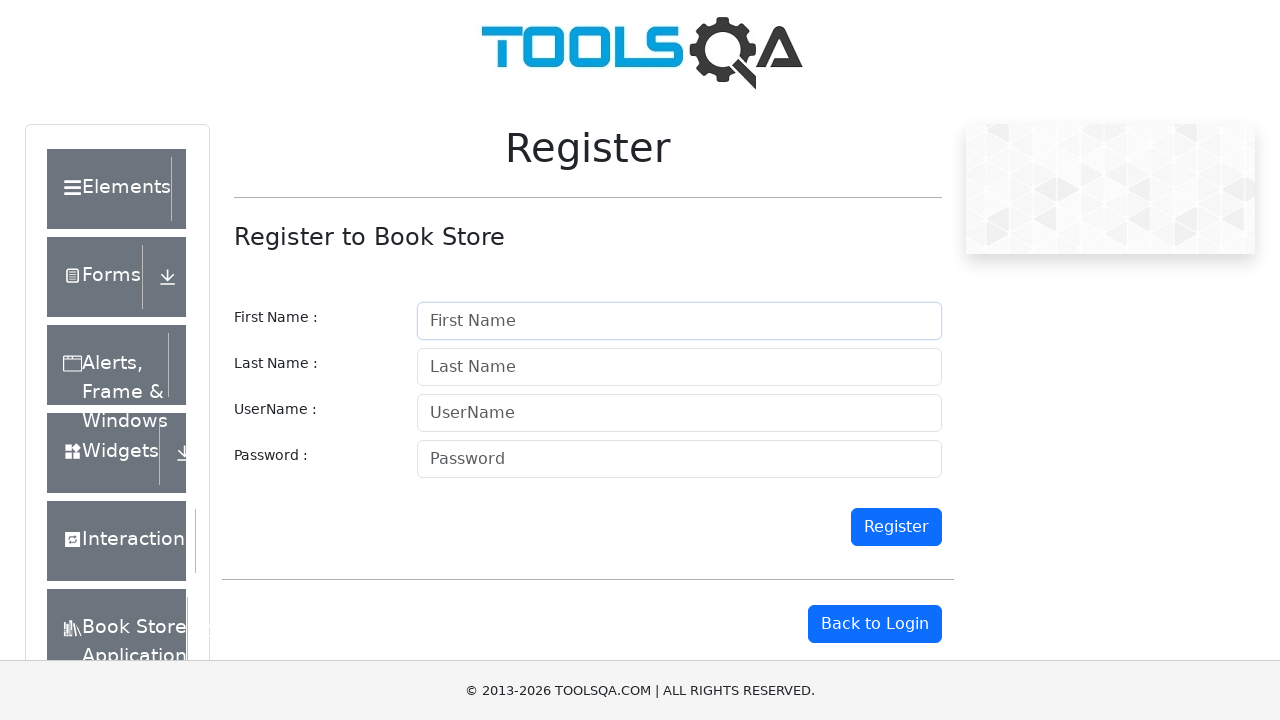

Pressed Shift key down
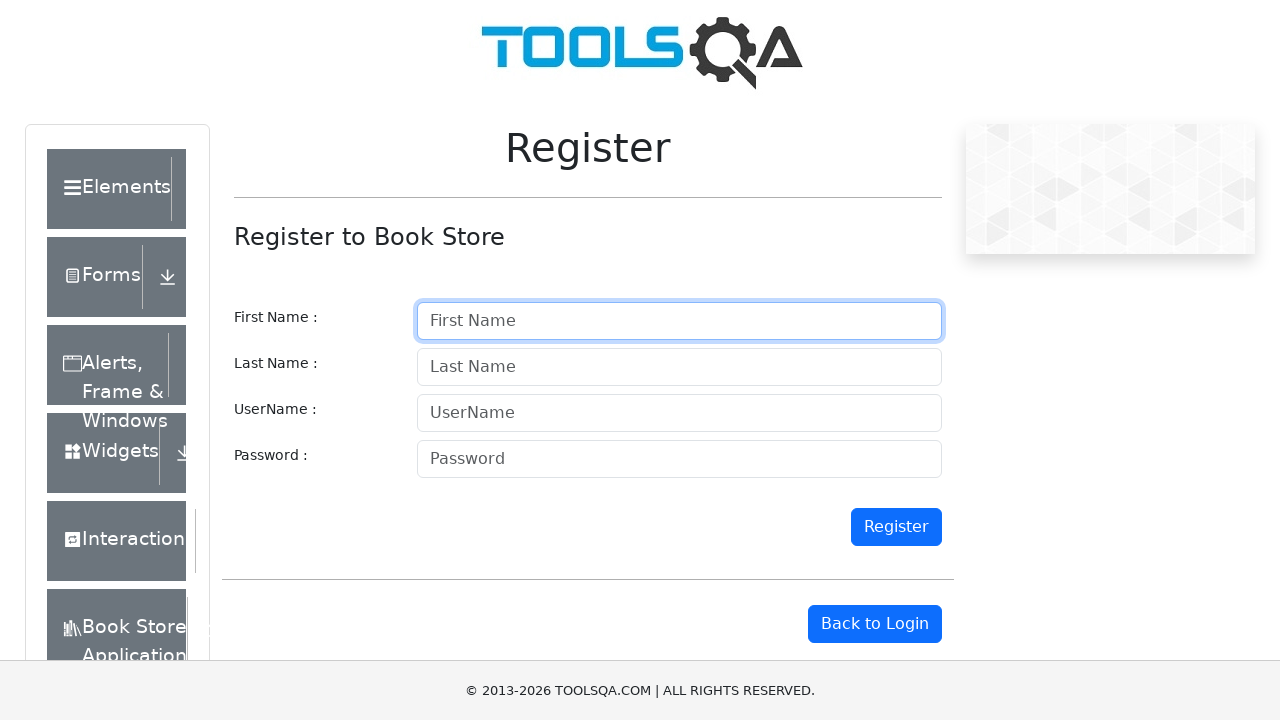

Typed 'ushakrian' in uppercase using Shift
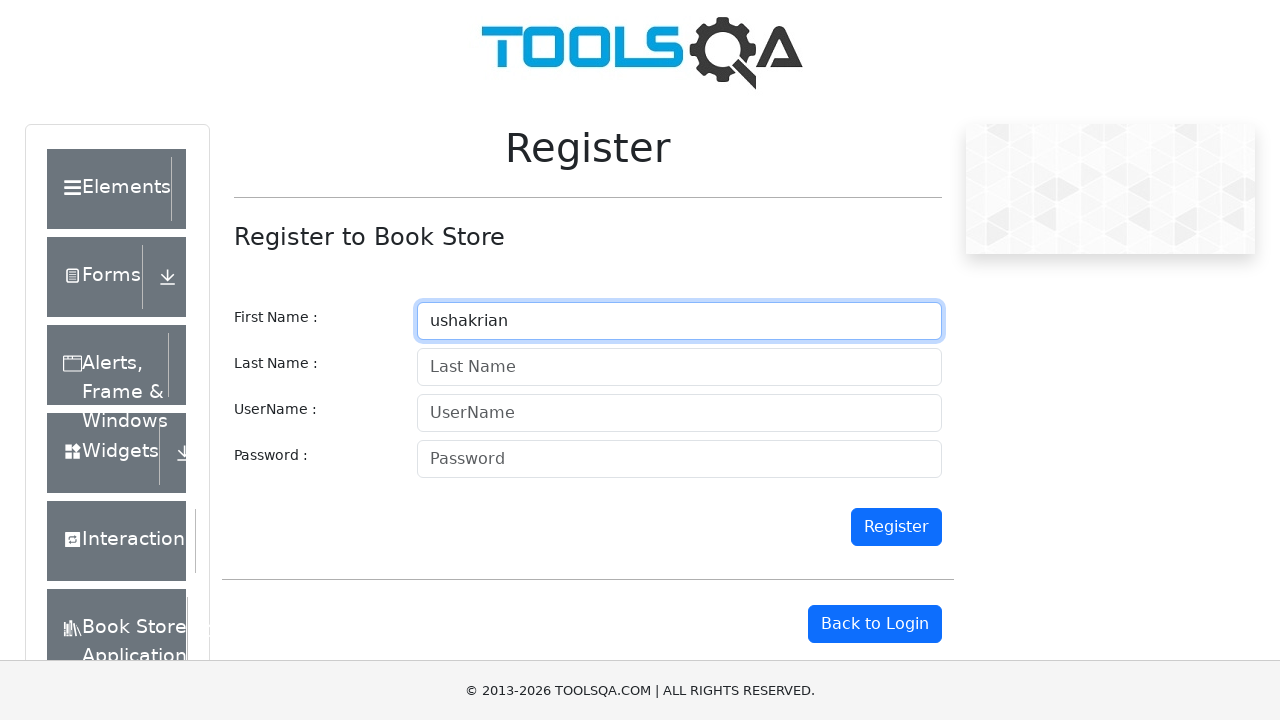

Released Shift key
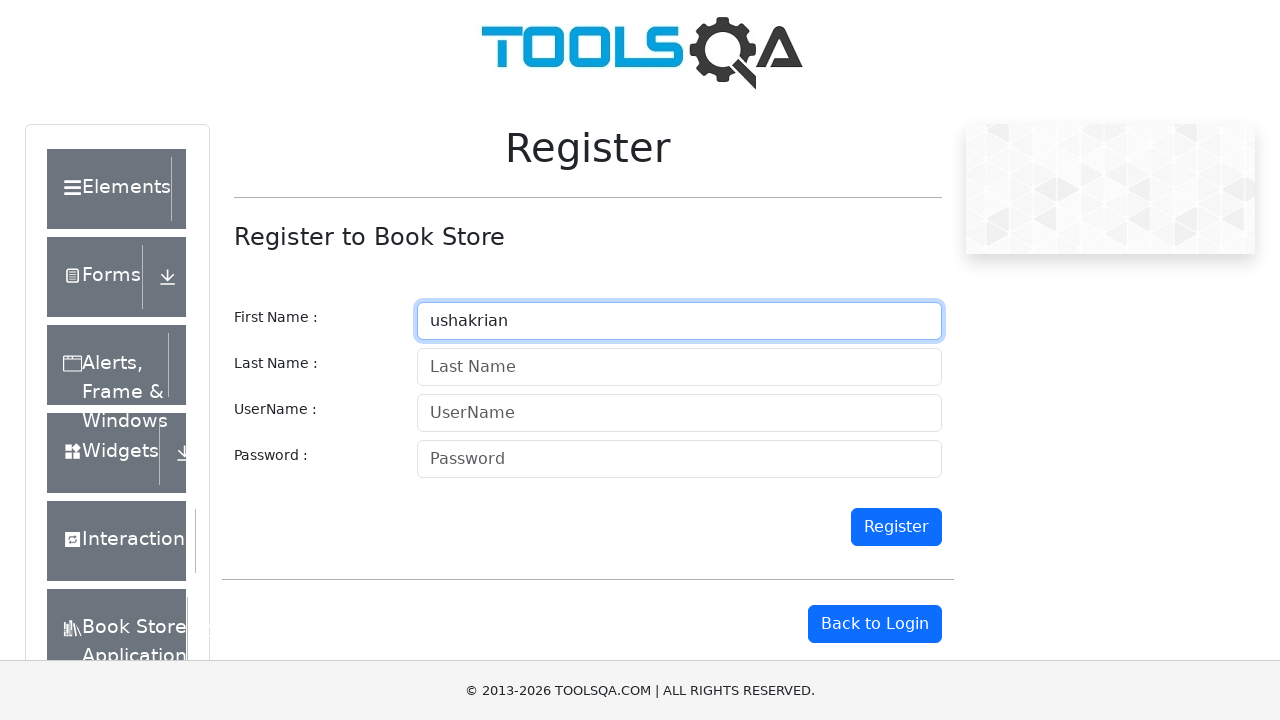

Pressed Tab to navigate to lastname field
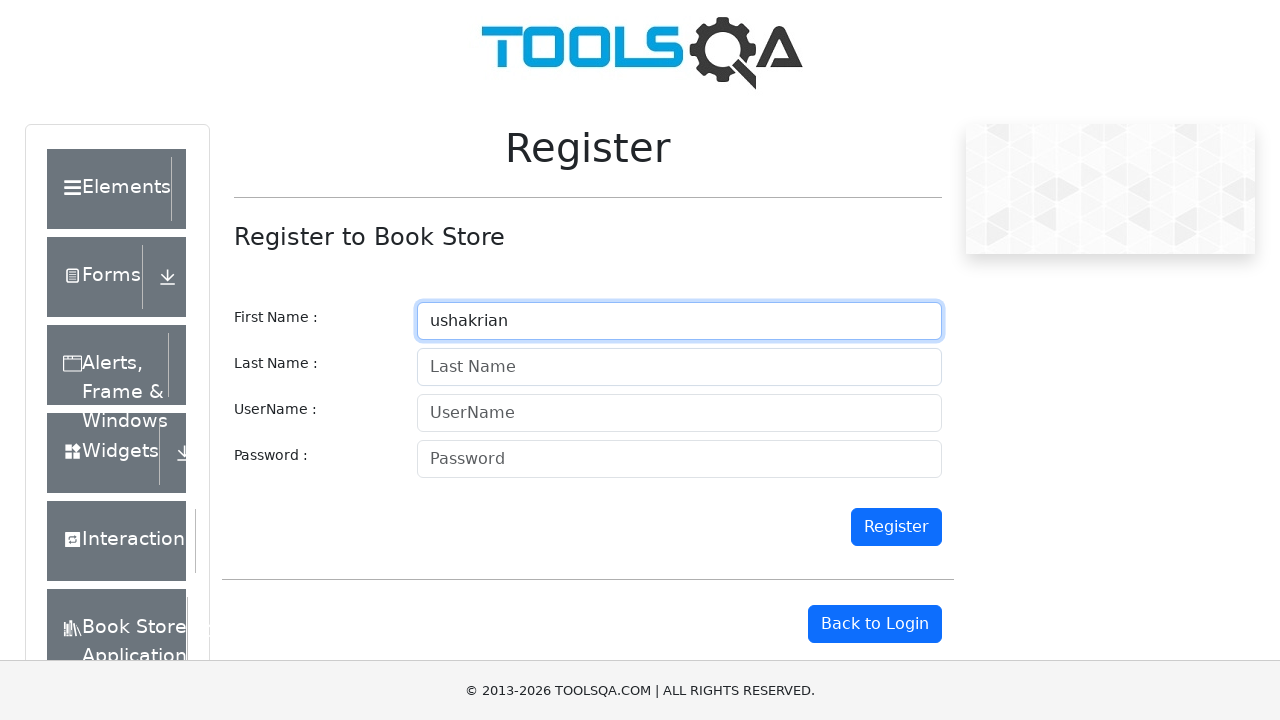

Typed 'battini' in lastname field
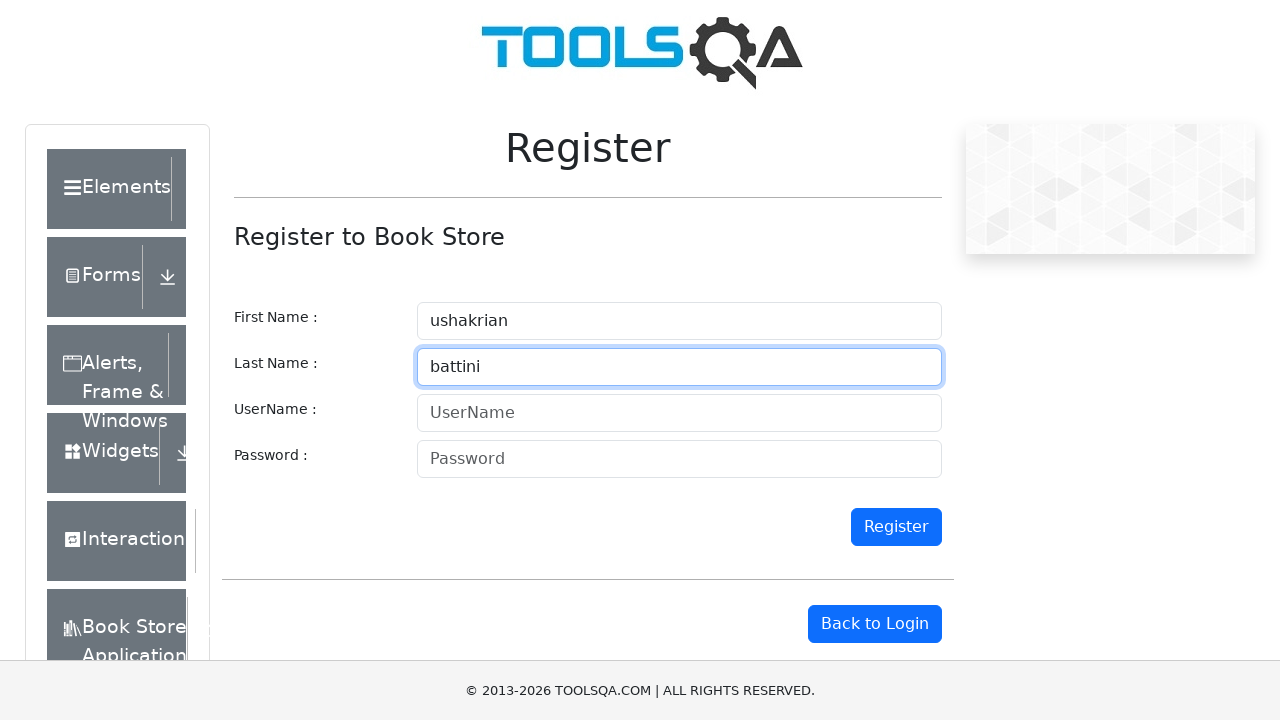

Pressed Enter after lastname
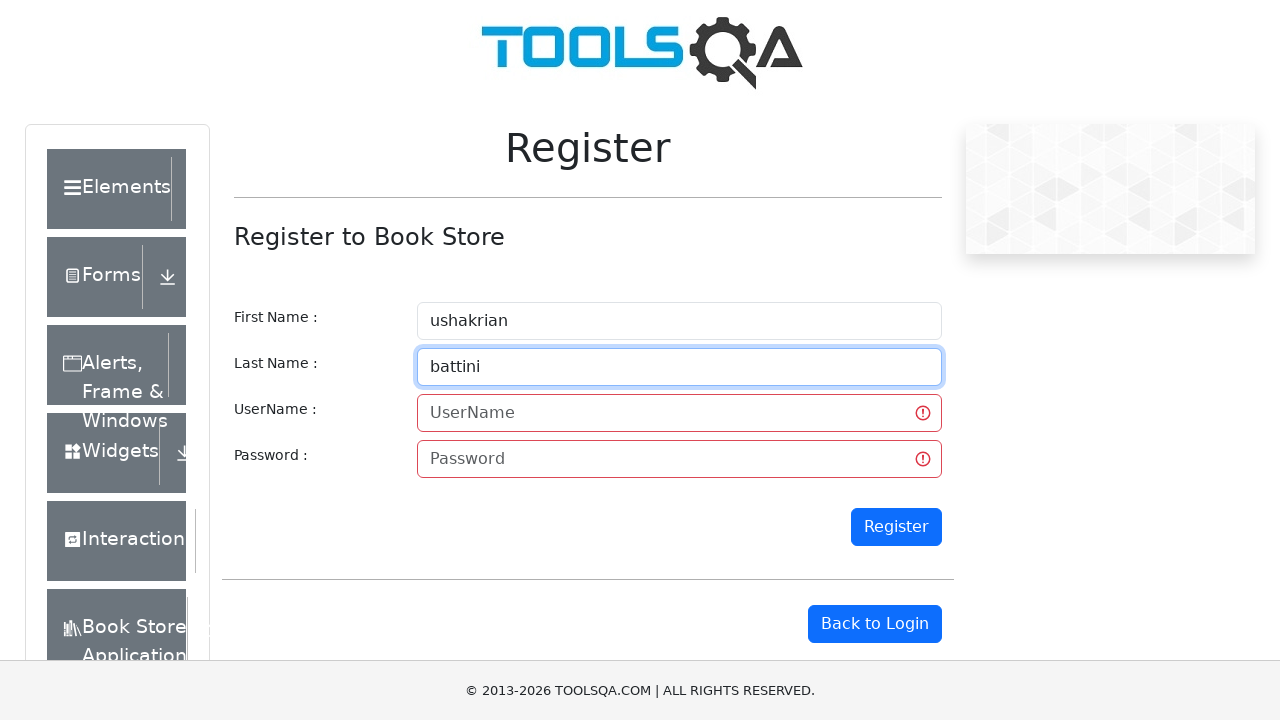

Pressed Tab to navigate to username field
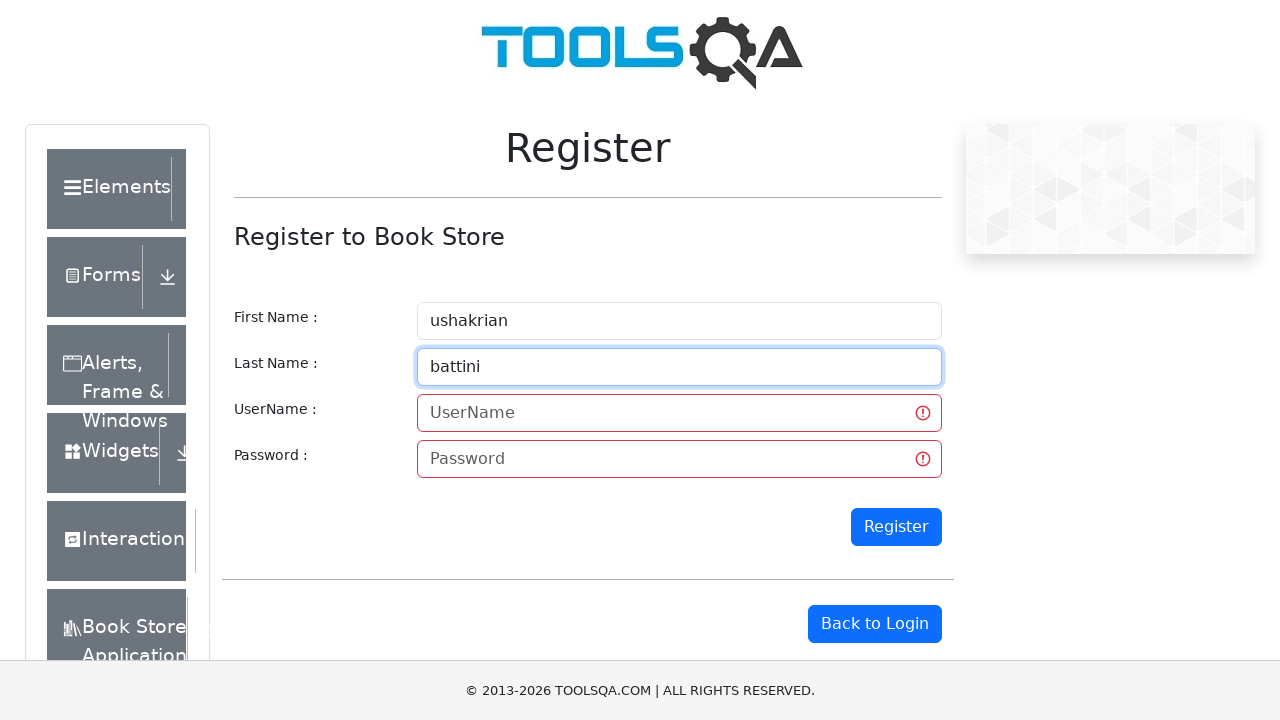

Typed 'durgaprasad' in username field
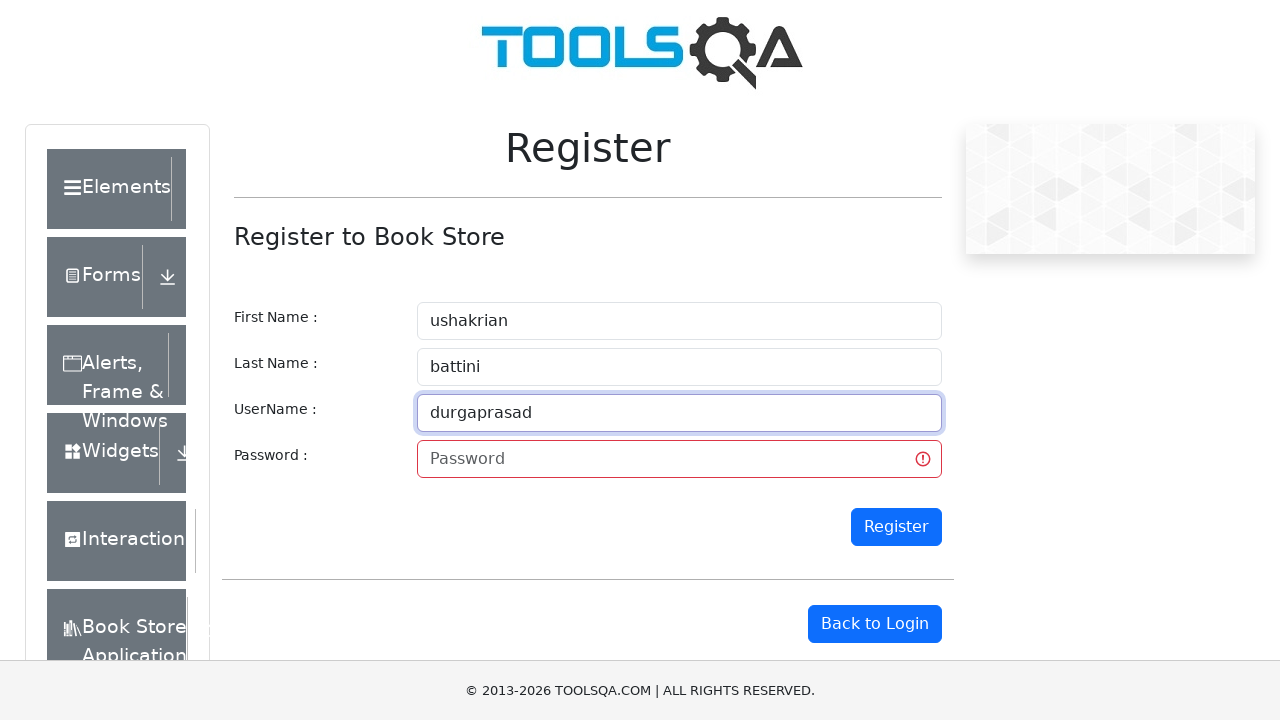

Pressed Enter after username
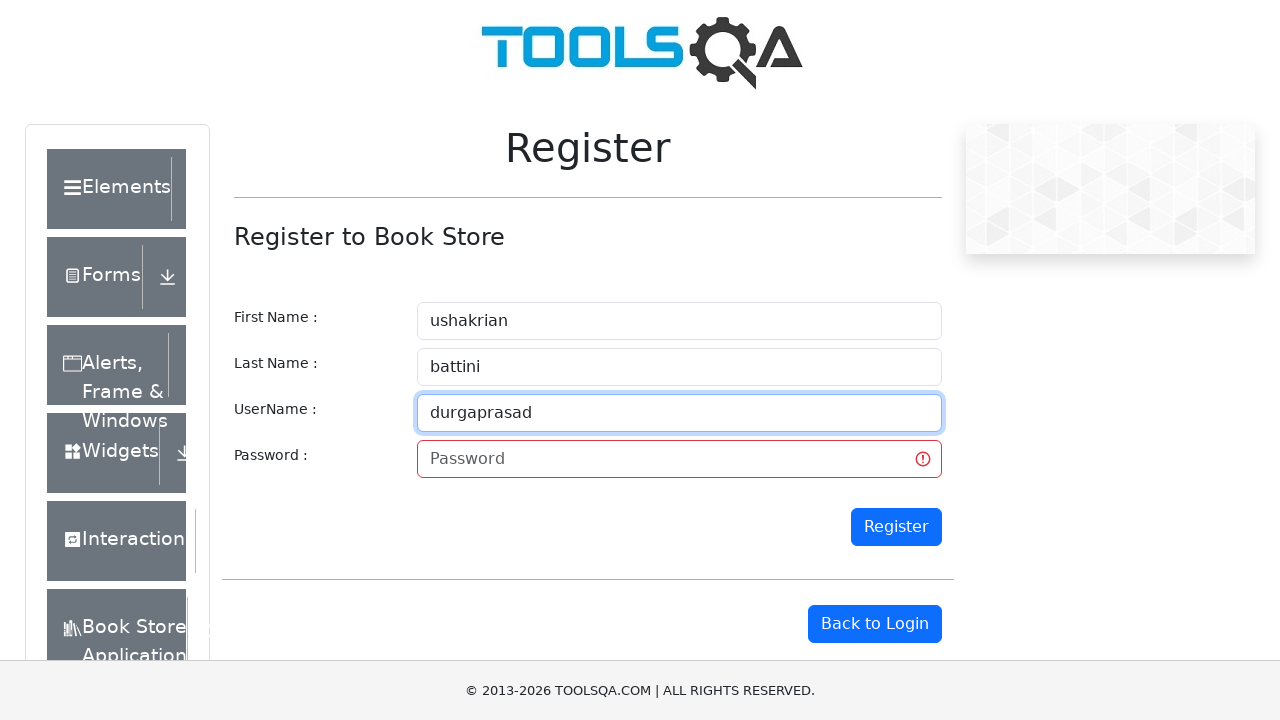

Pressed Tab to navigate to password field
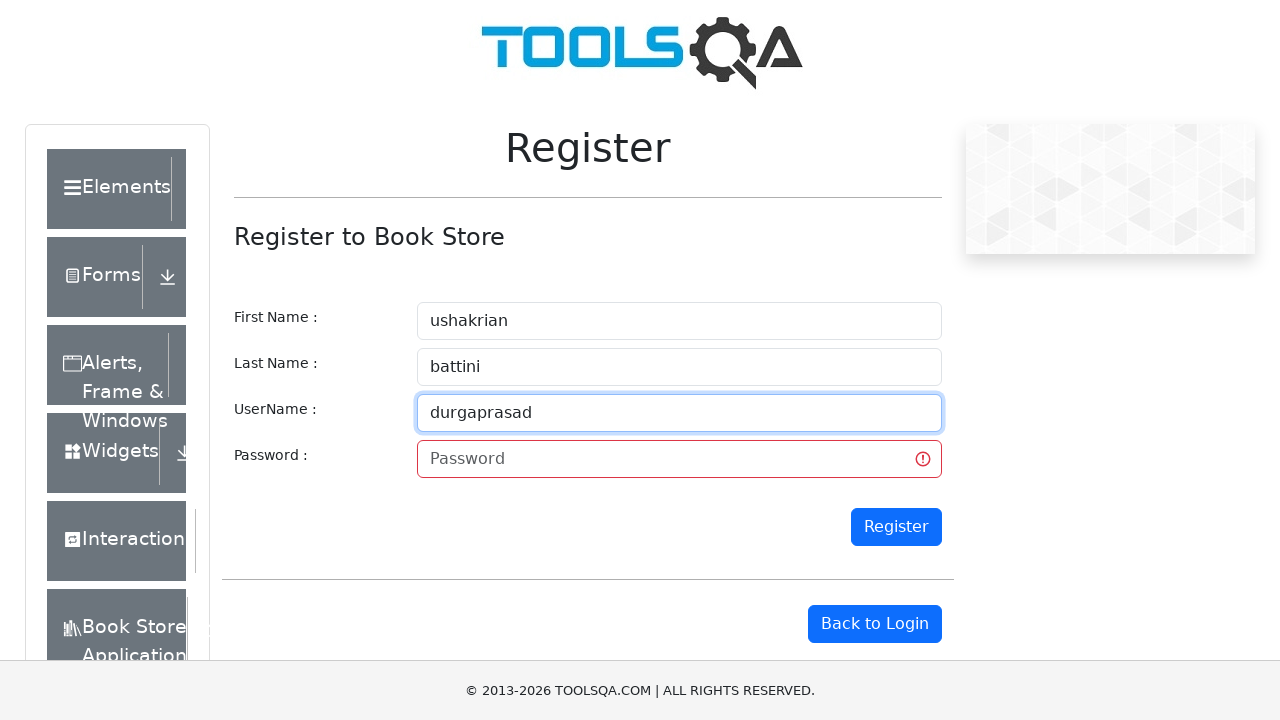

Typed 'usha@3' in password field
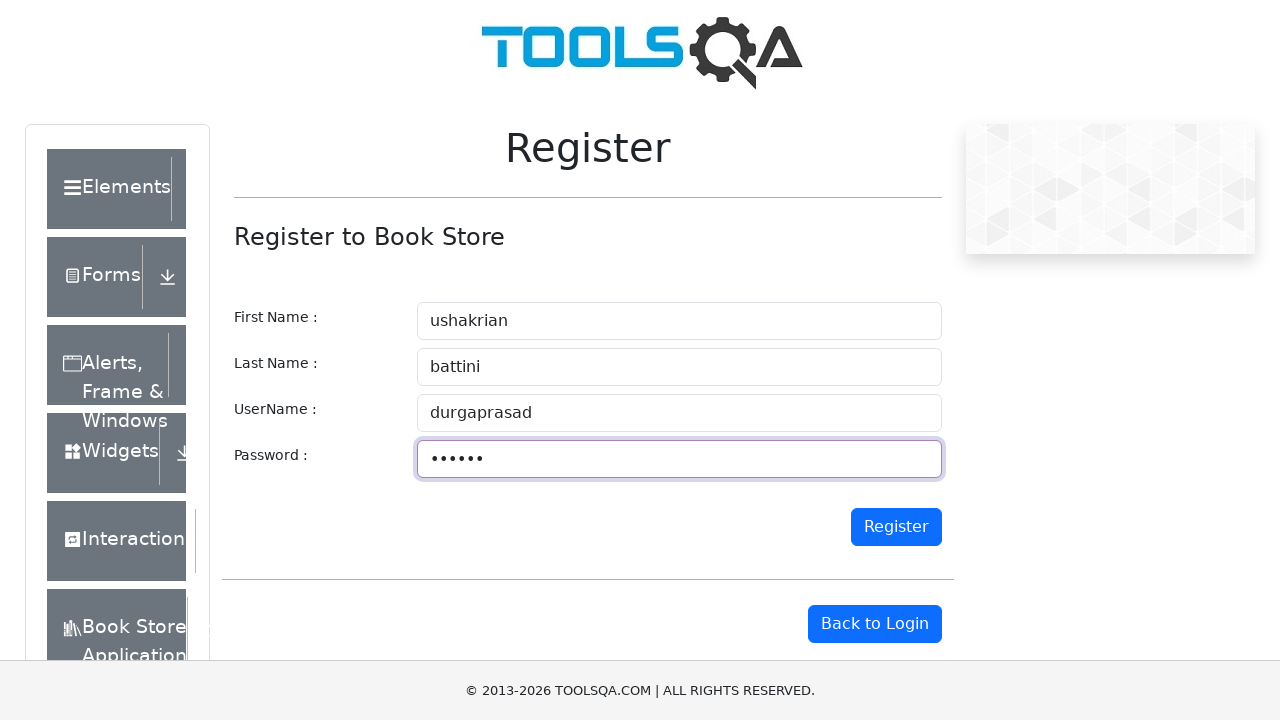

Pressed Enter after password
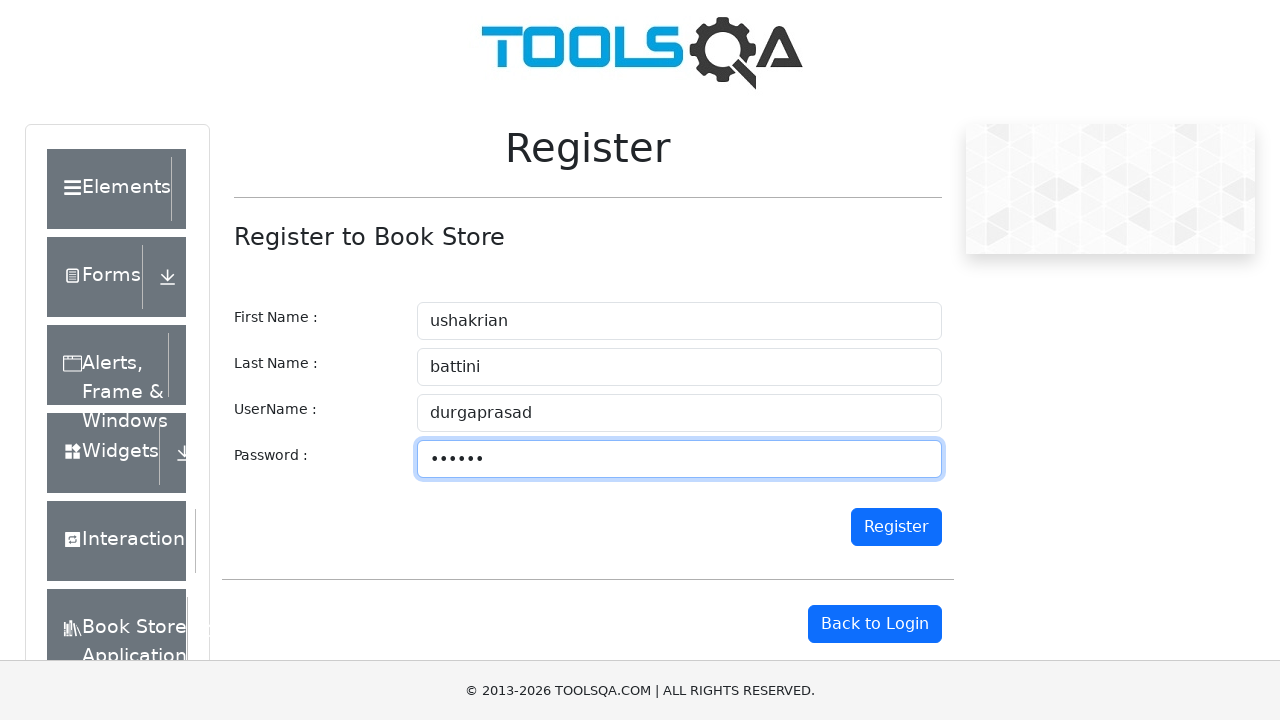

Waited 2 seconds for form to process
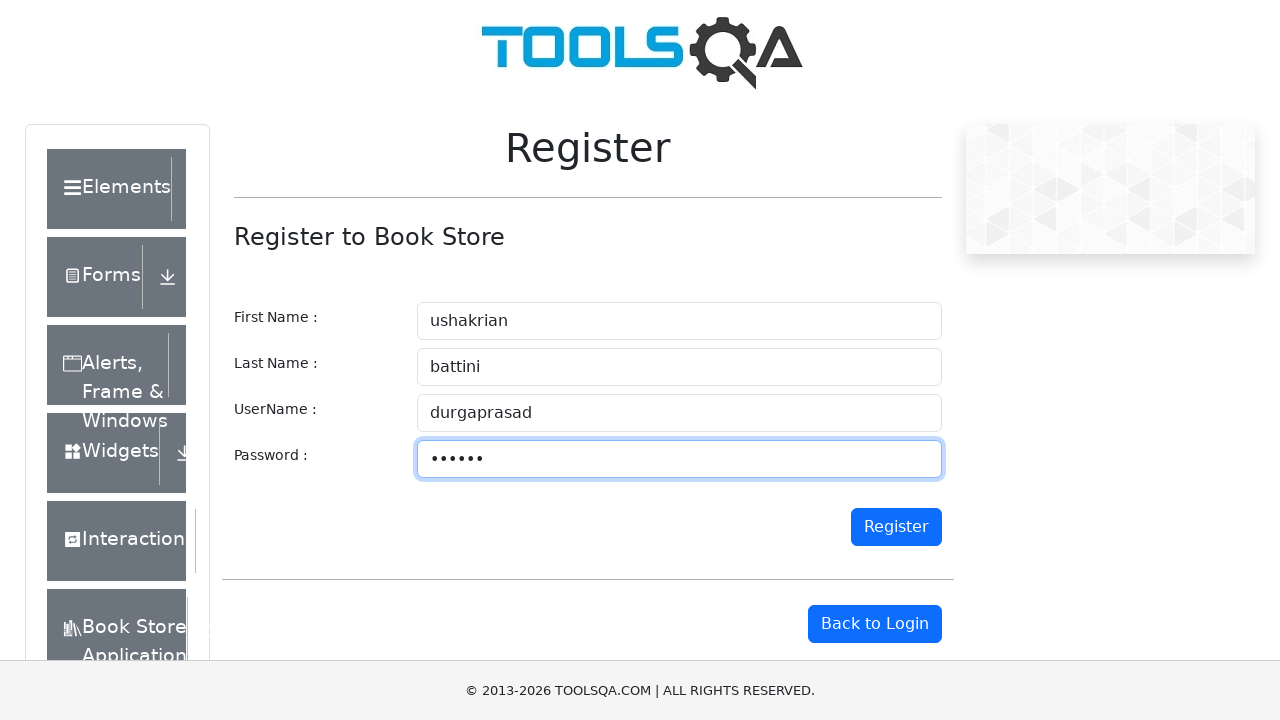

Clicked the register button at (896, 527) on #register
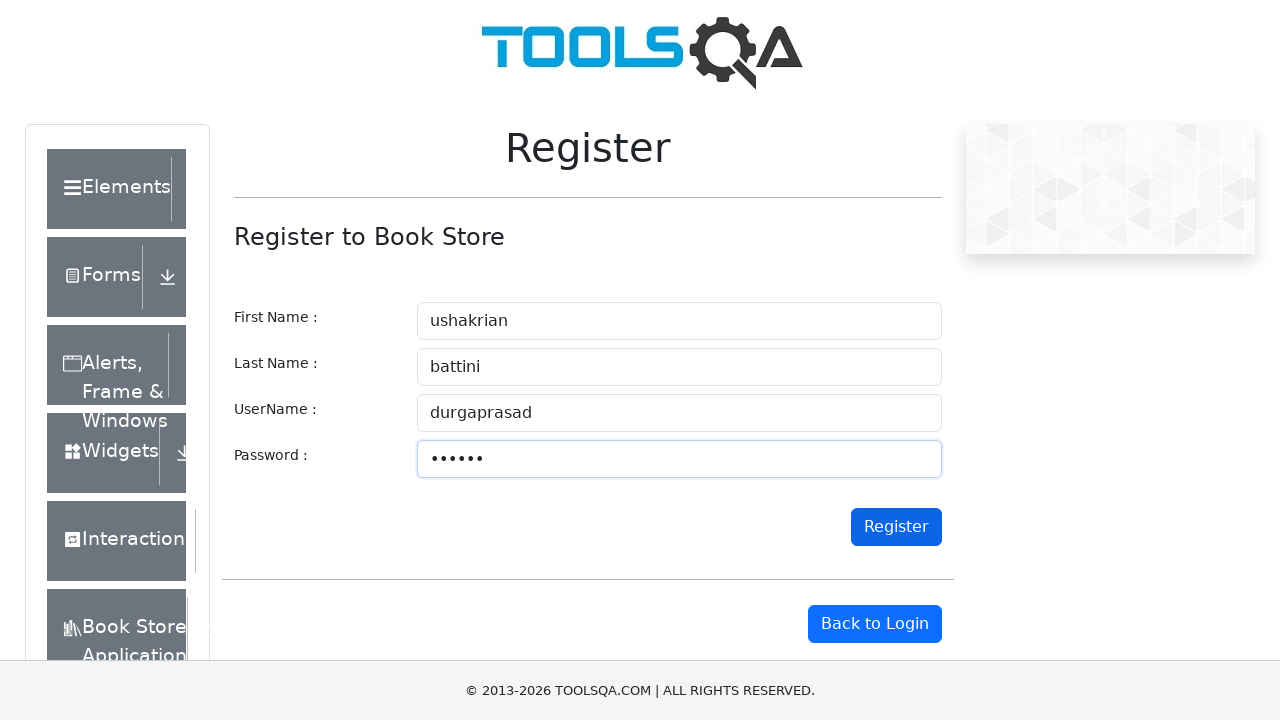

Verified reCaptcha message appears: 'Please verify reCaptcha to register!'
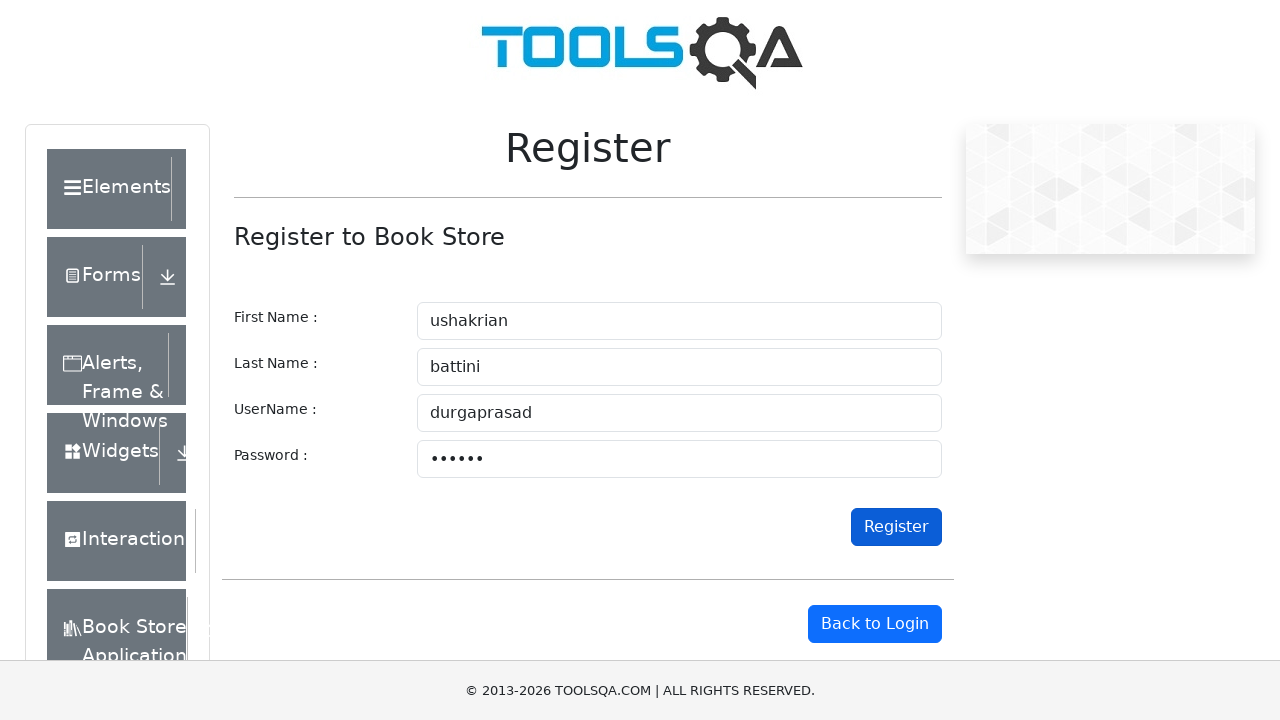

Waited 2 seconds before finishing test
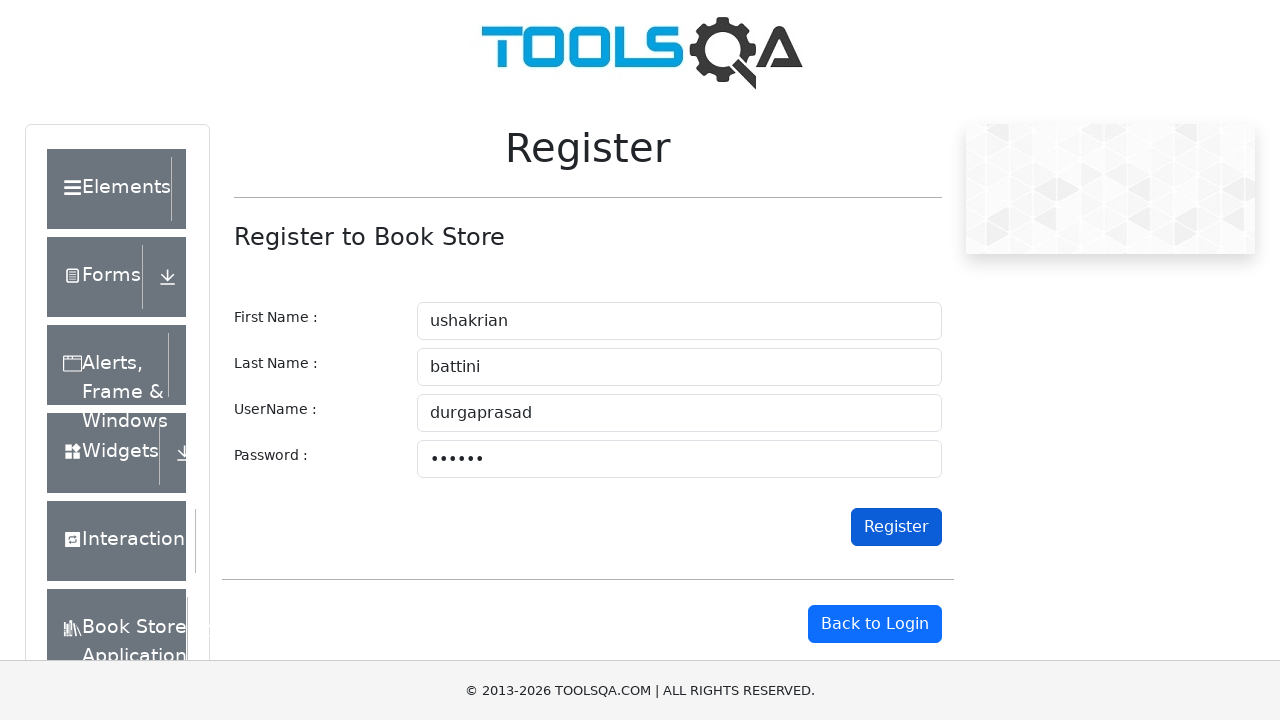

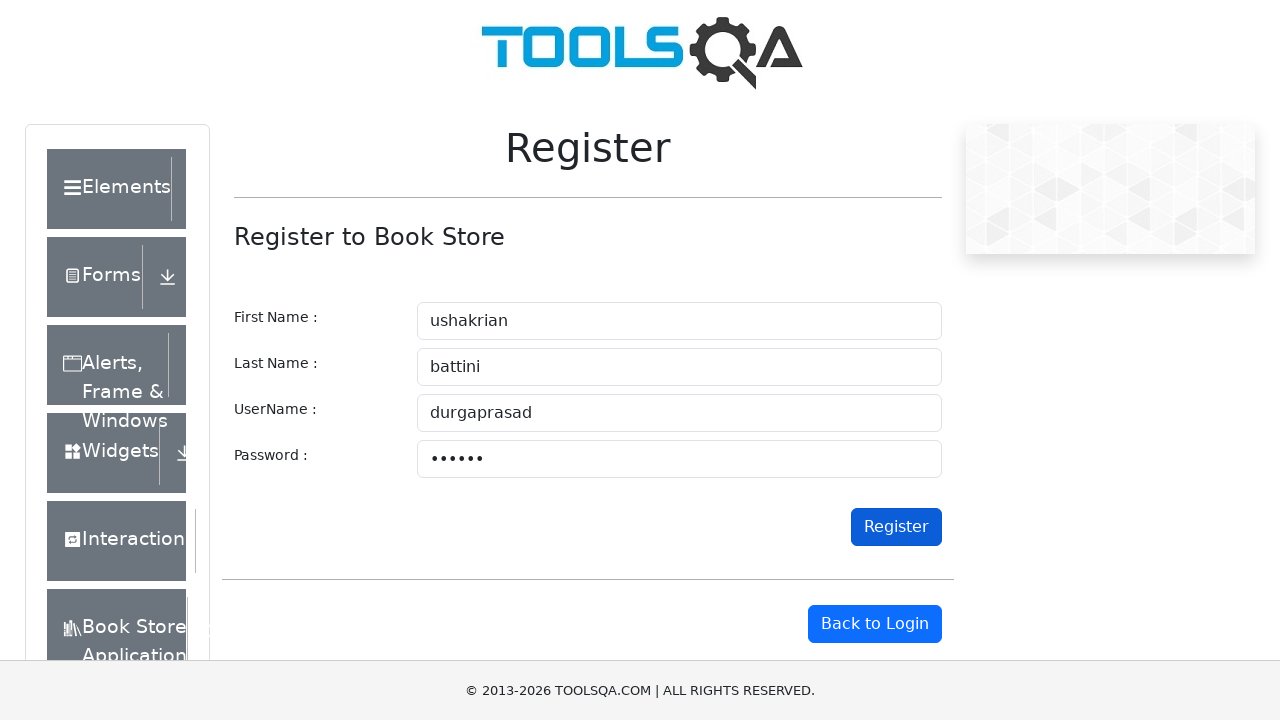